Navigates to a simple form page and verifies that the submit button element exists on the page

Starting URL: http://suninjuly.github.io/simple_form_find_task.html

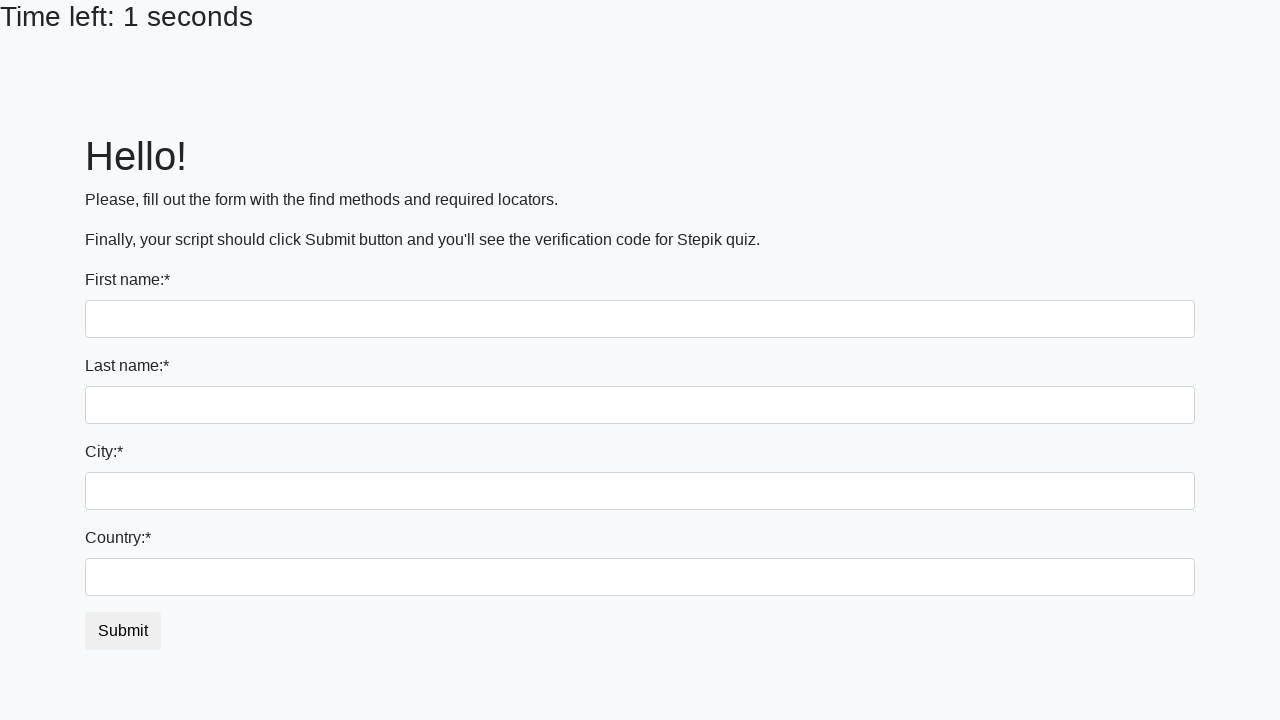

Navigated to simple form page
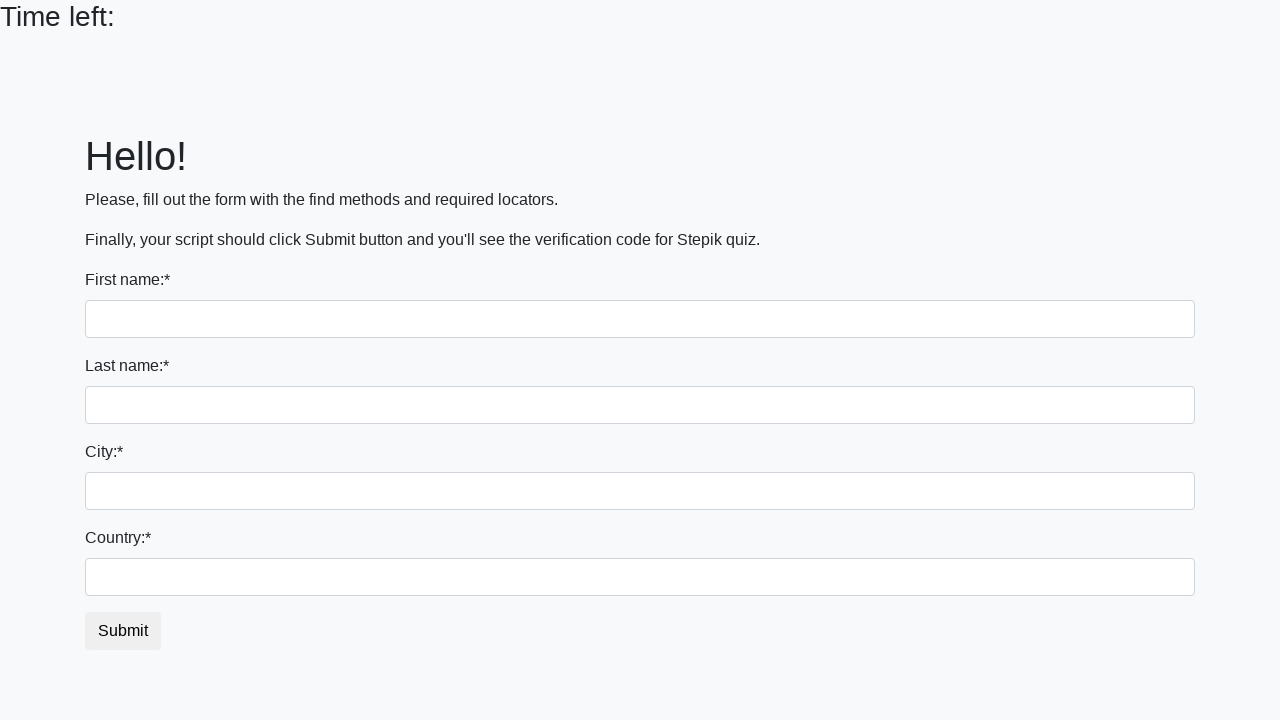

Submit button element exists and is visible on the page
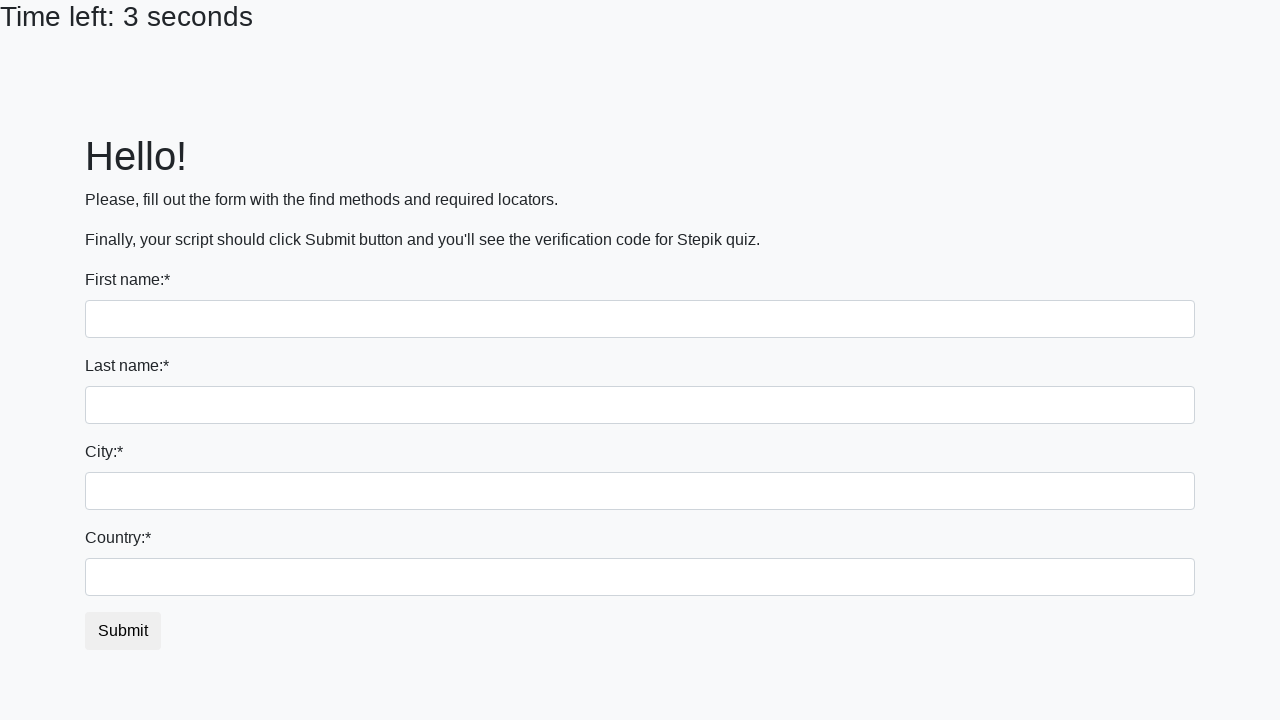

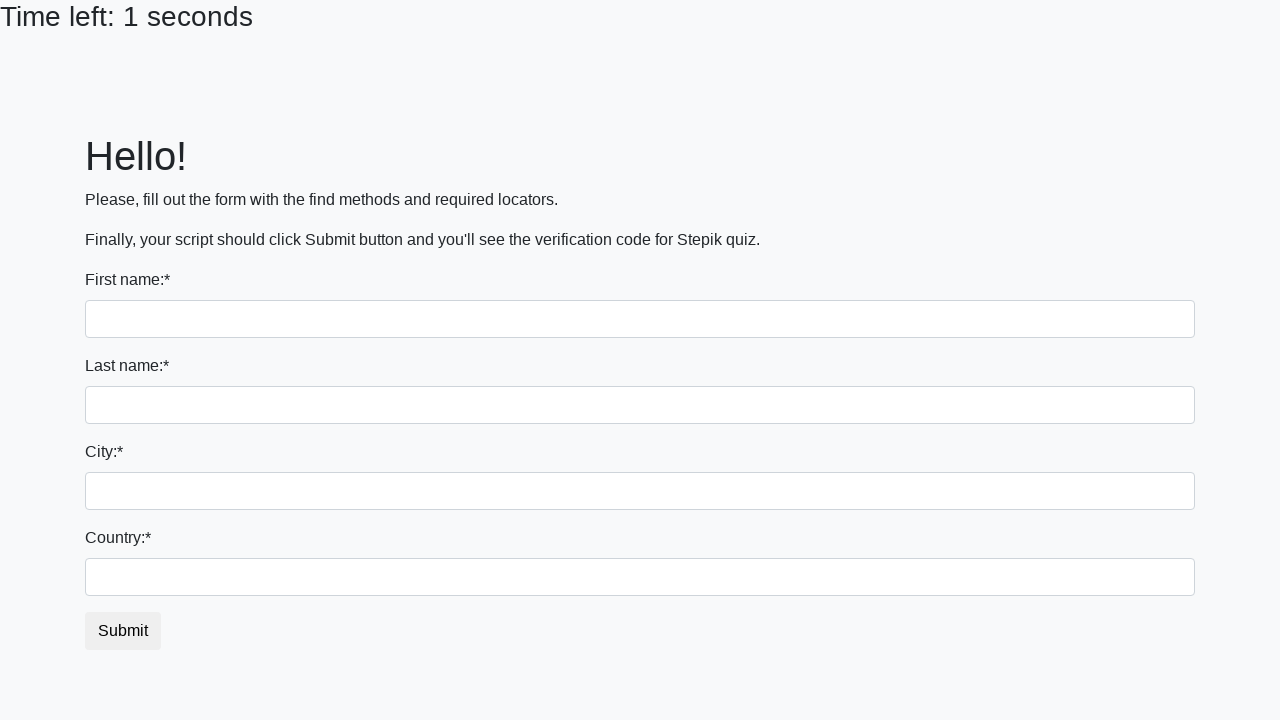